Tests various button interactions on a practice page including clicking buttons, checking enabled/disabled state, getting button position and dimensions, verifying color changes on hover, and clicking image buttons.

Starting URL: https://www.leafground.com/button.xhtml

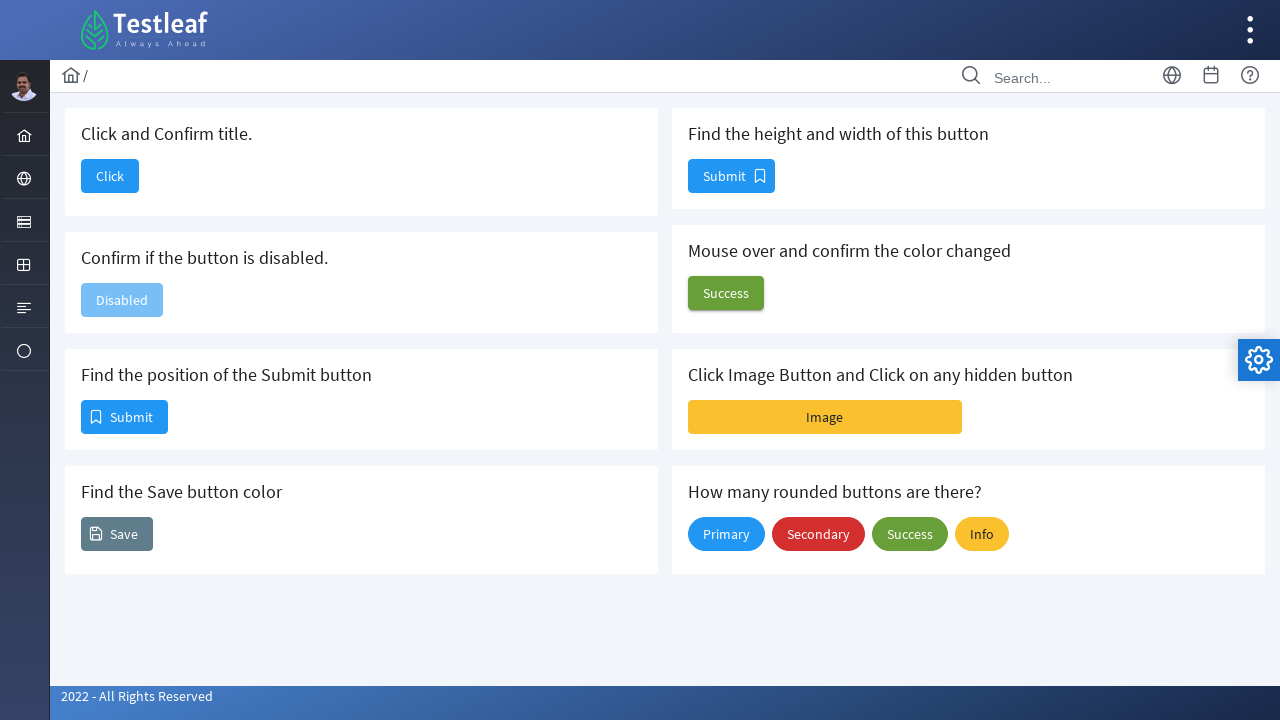

Navigated to button practice page
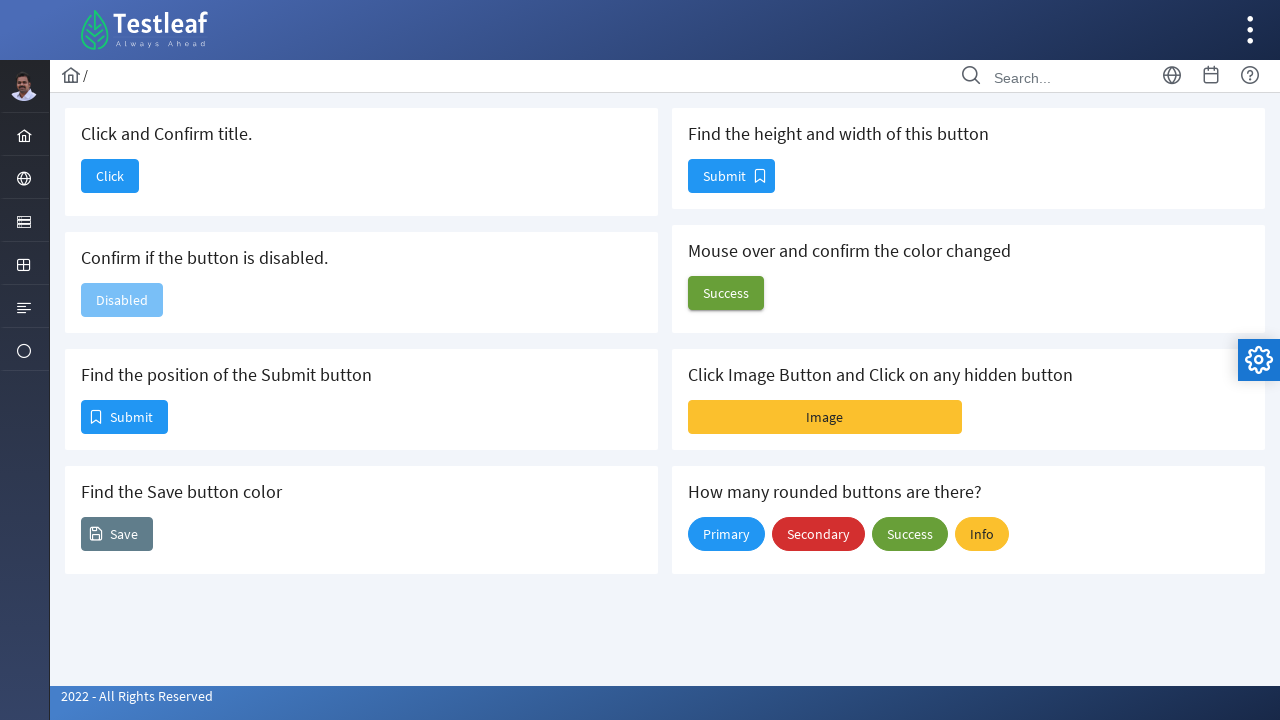

Clicked the first button at (110, 176) on [name='j_idt88:j_idt90']
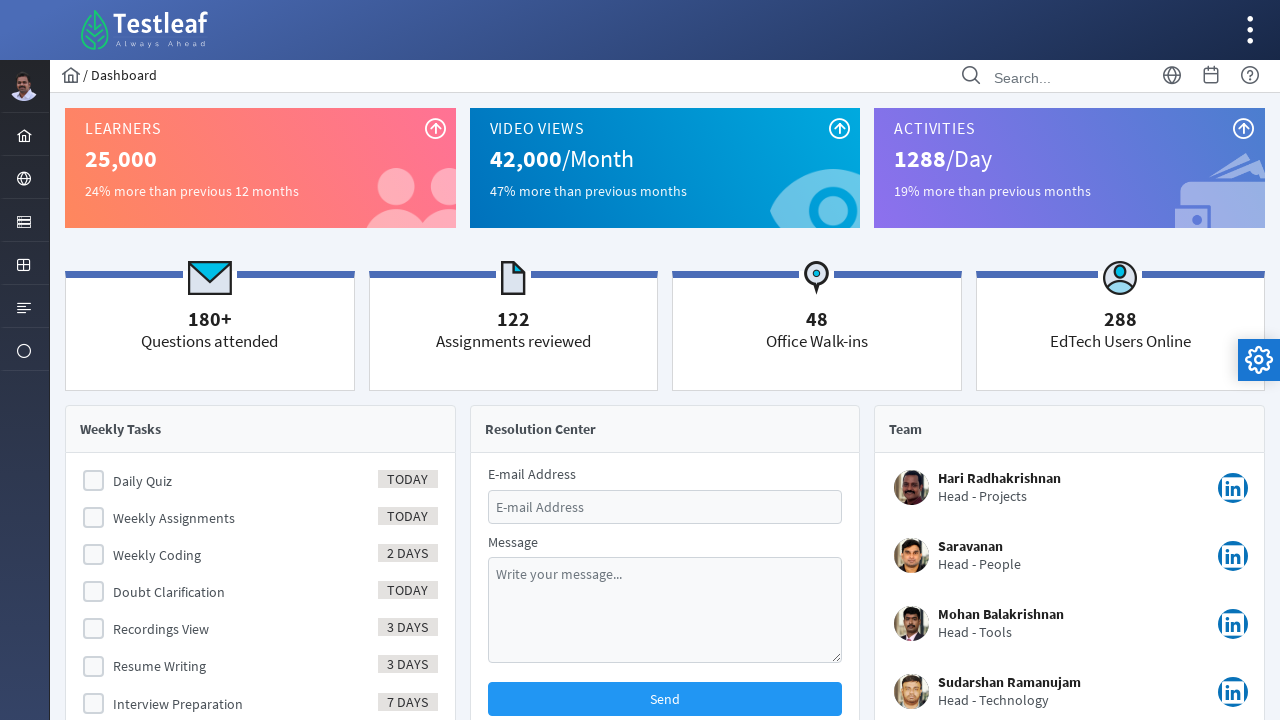

Navigated back to button practice page
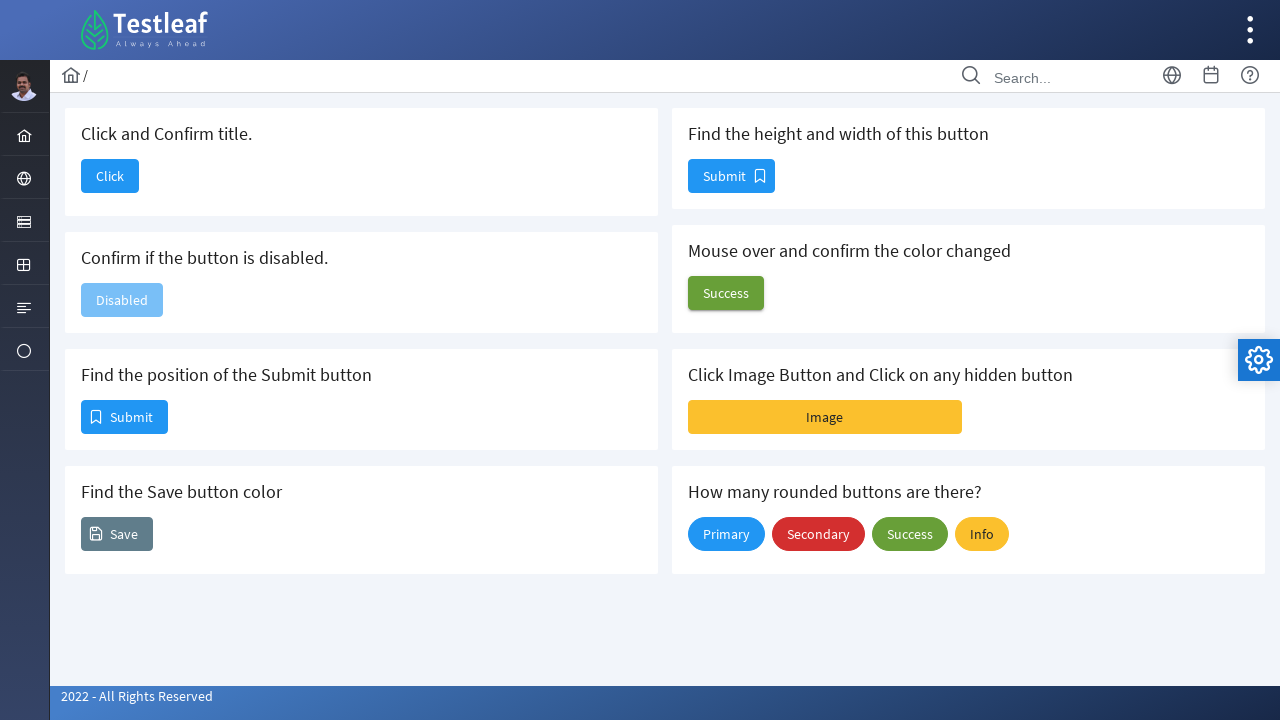

Checked if disable button is enabled
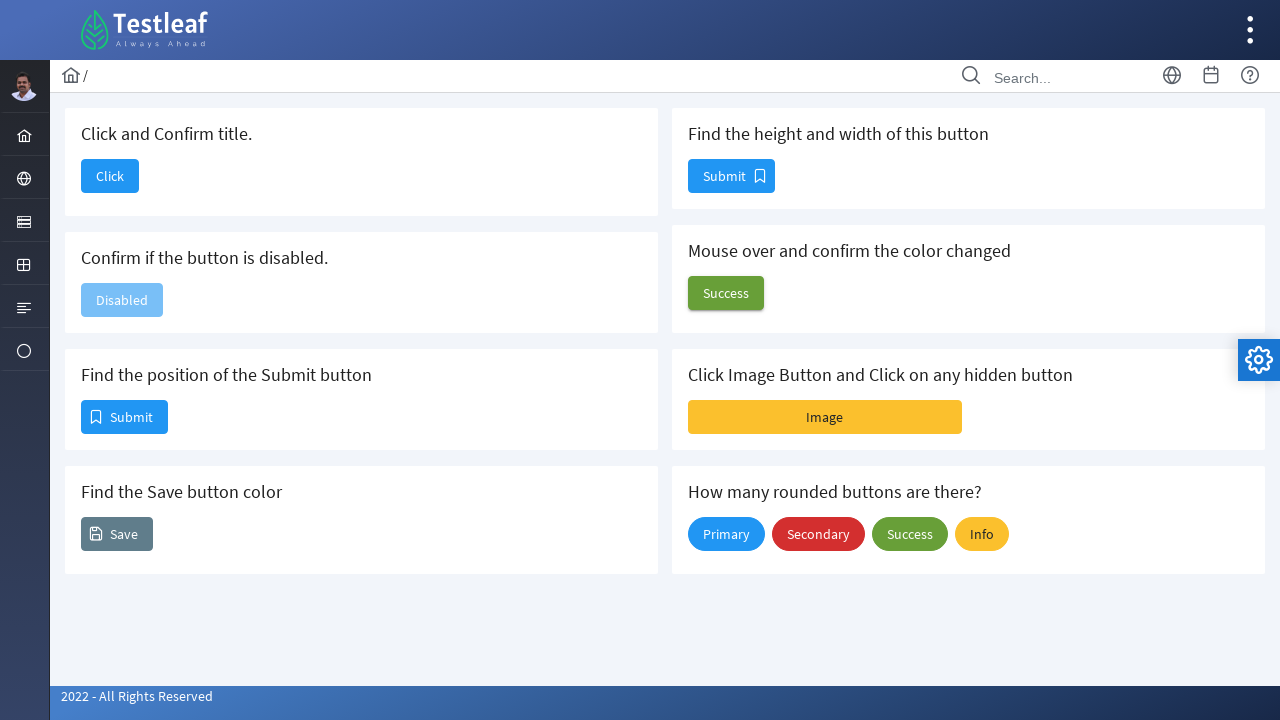

Retrieved bounding box for position button
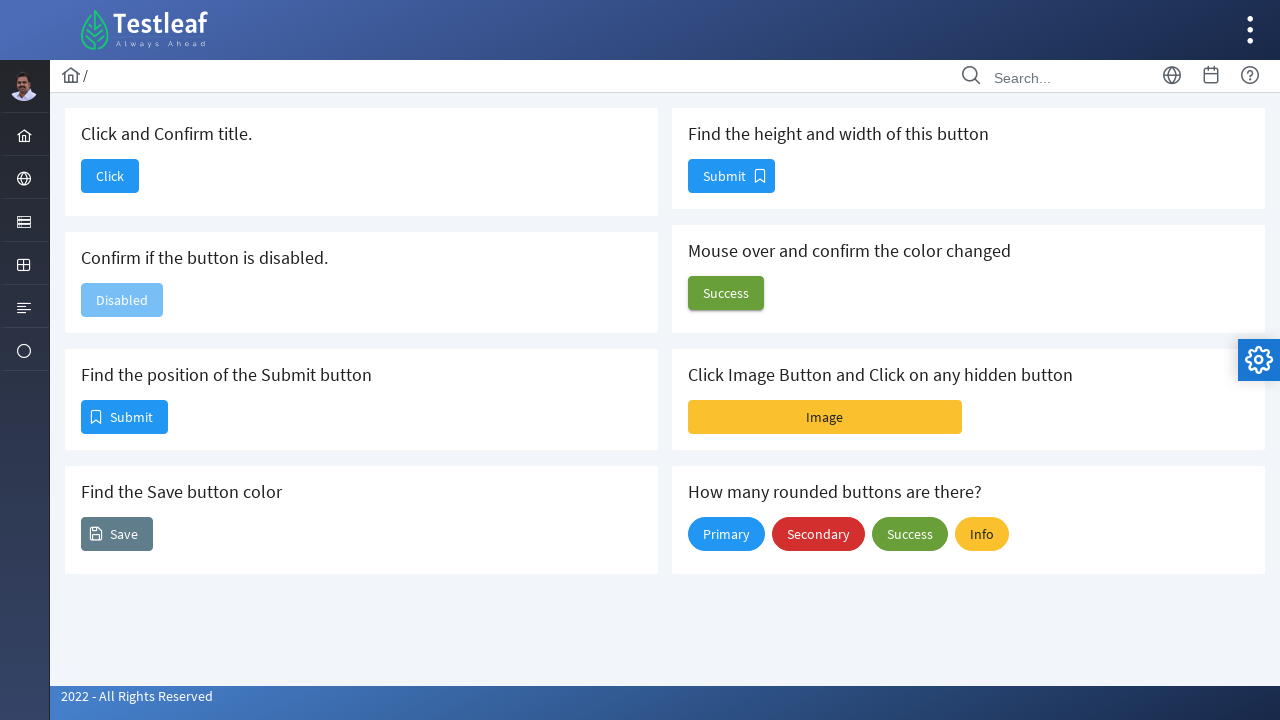

Retrieved computed background color of button
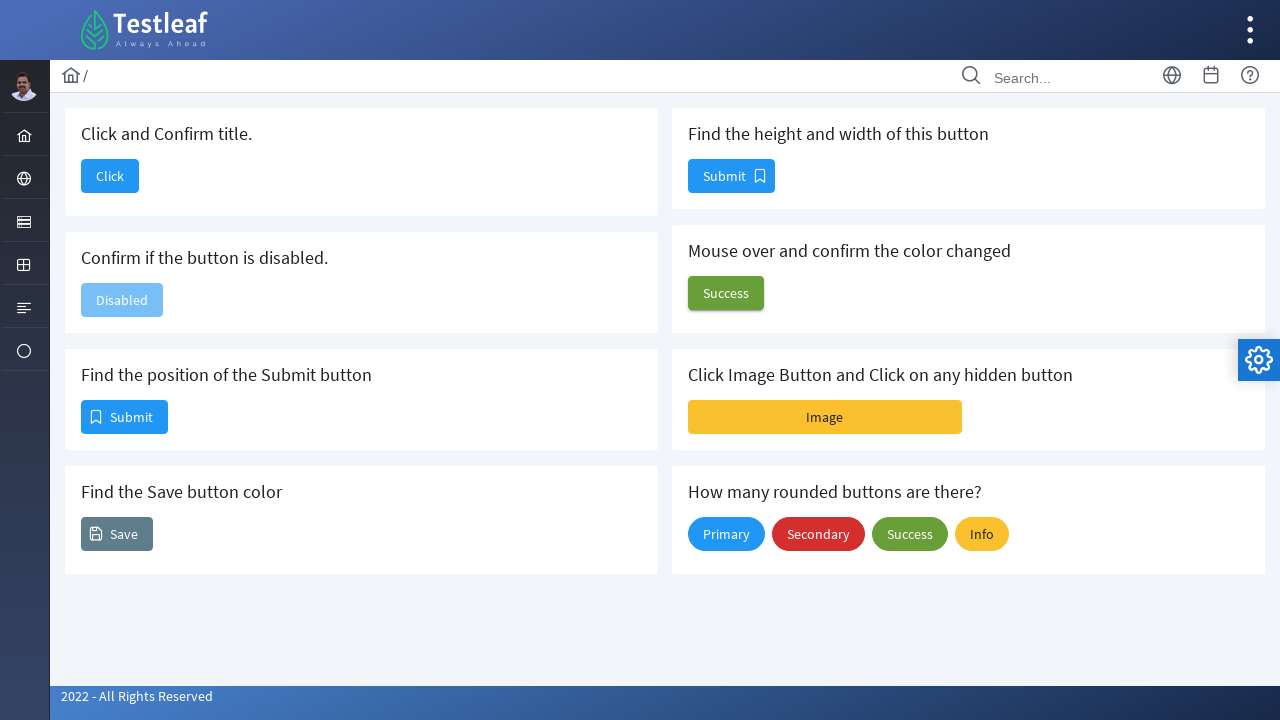

Retrieved bounding box for size button dimensions
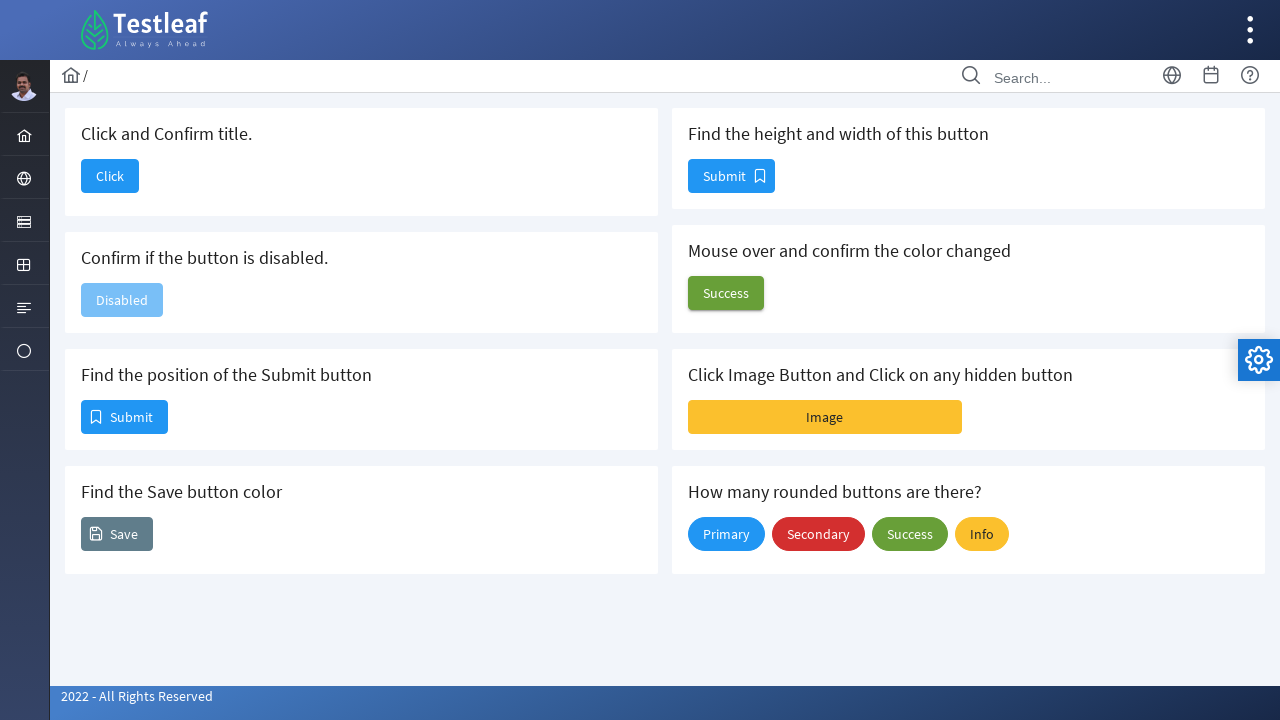

Retrieved initial background color before hover
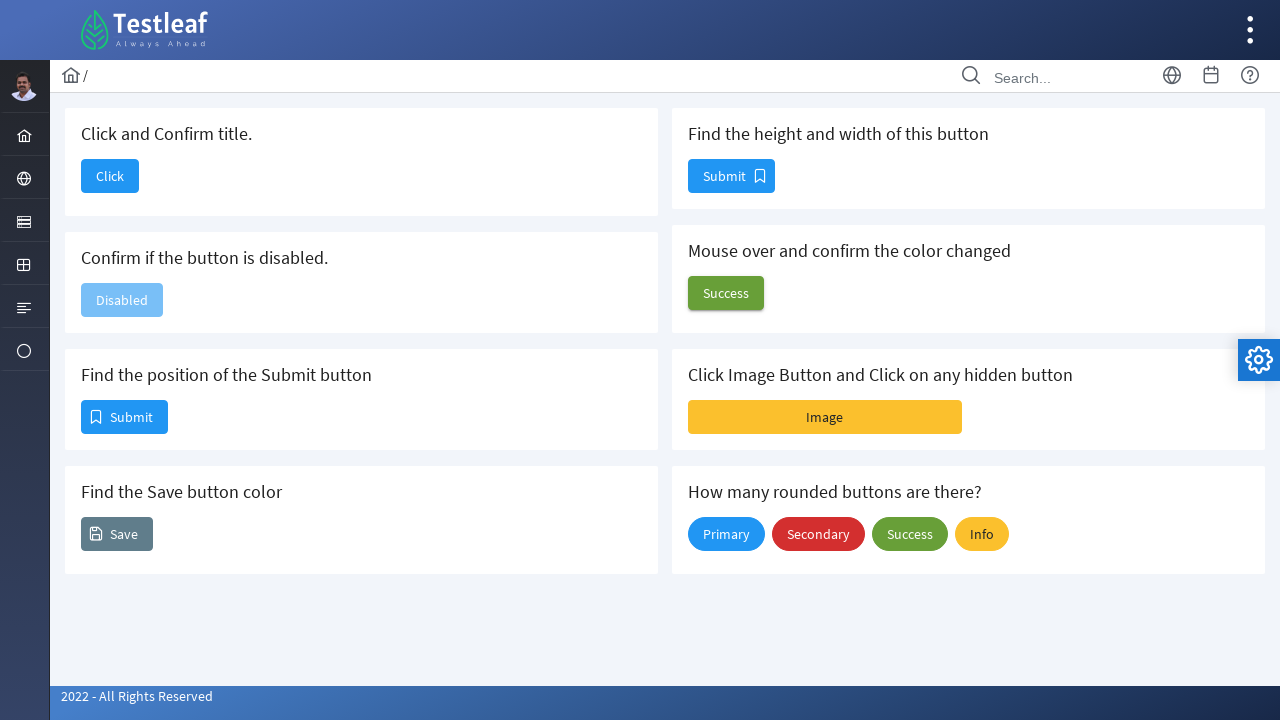

Hovered over button to trigger hover effect at (726, 293) on [name='j_idt88:j_idt100']
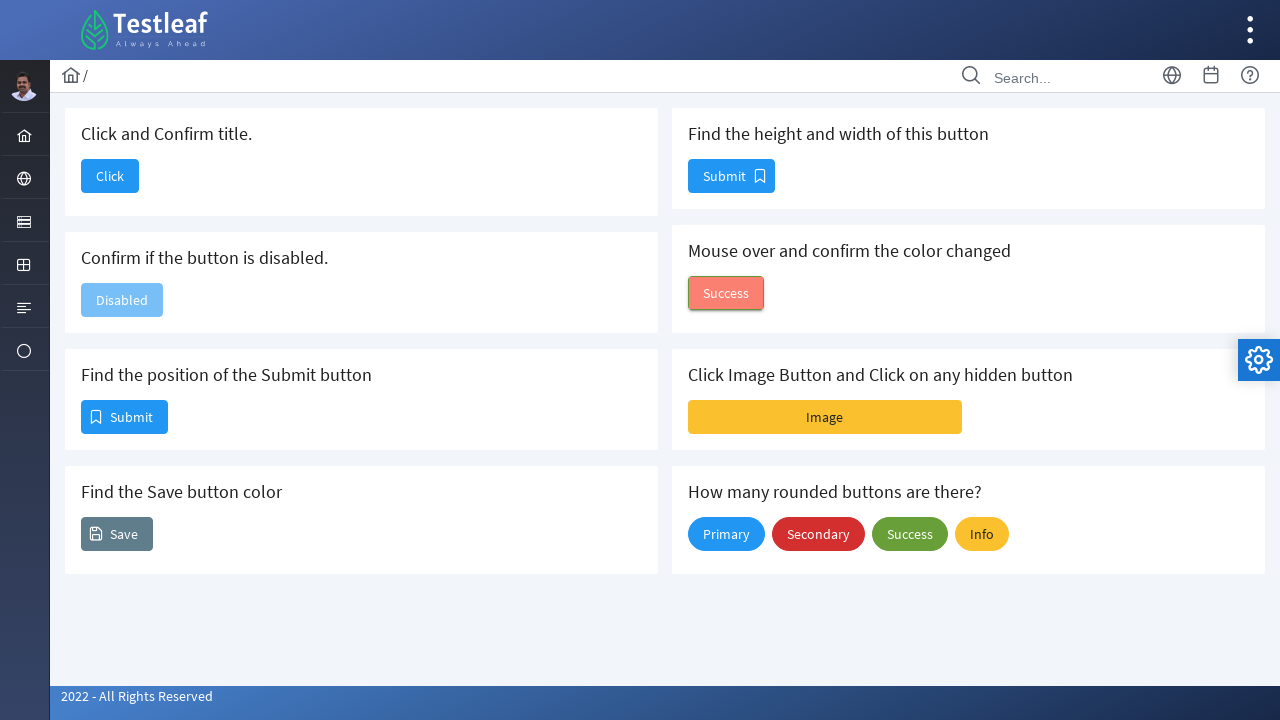

Retrieved background color after hover
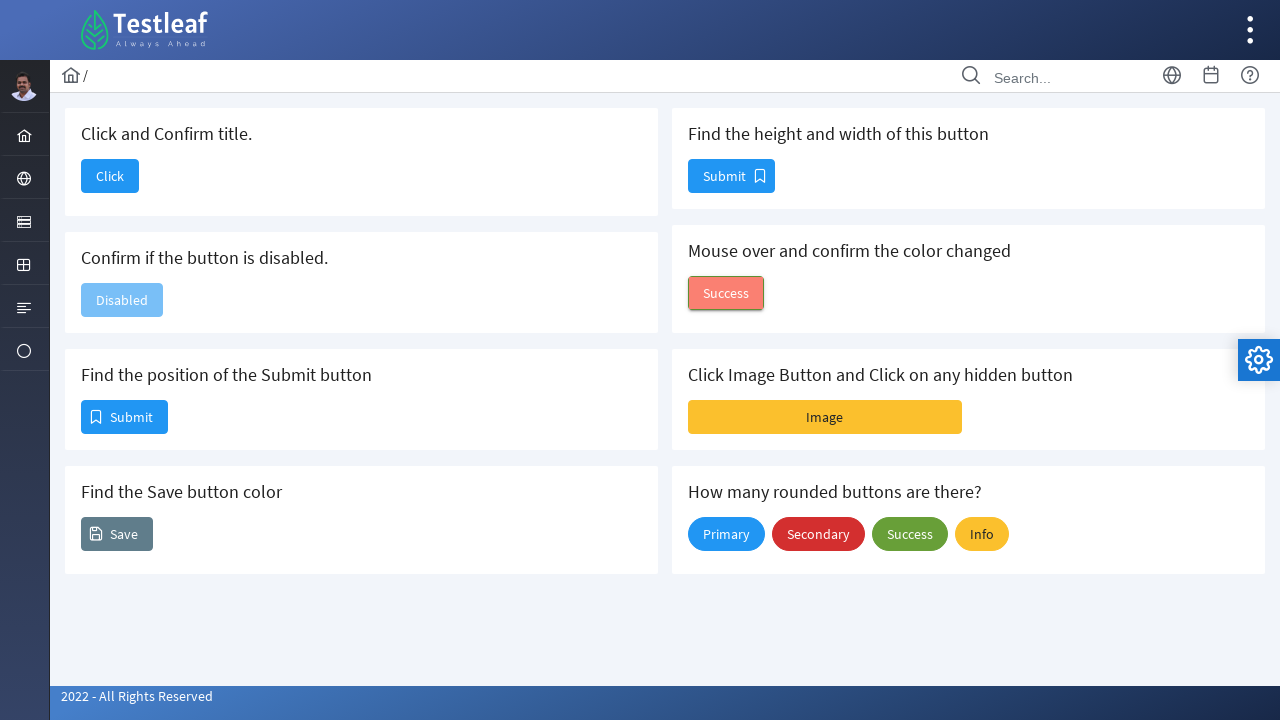

Clicked image button (first click) at (825, 417) on #j_idt88\:j_idt102\:imageBtn
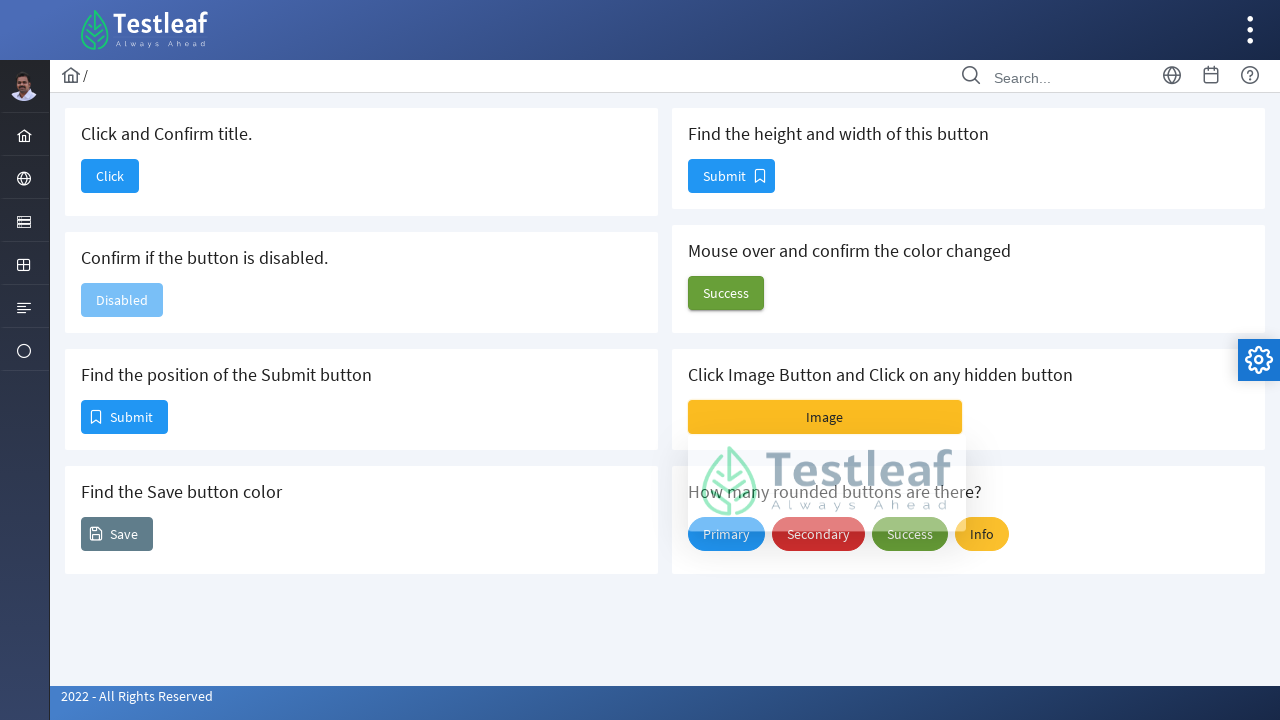

Clicked image button (second click) at (825, 417) on #j_idt88\:j_idt102\:imageBtn
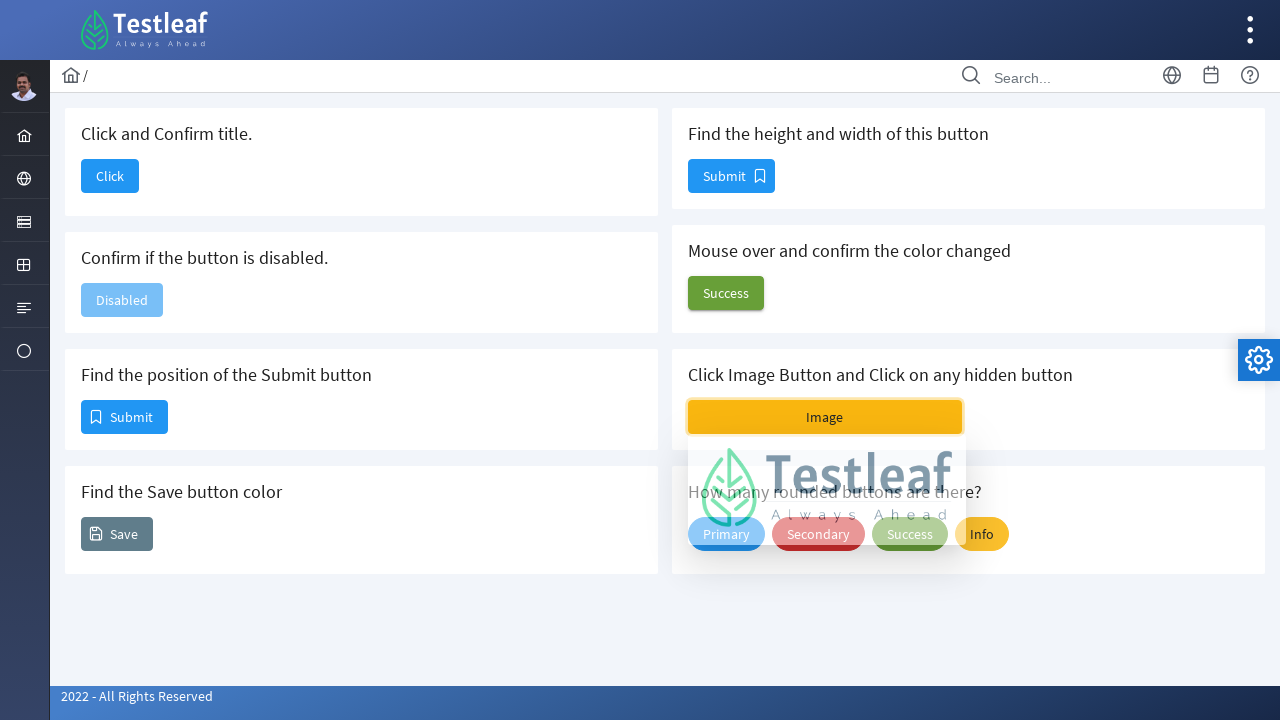

Counted rounded buttons on the page
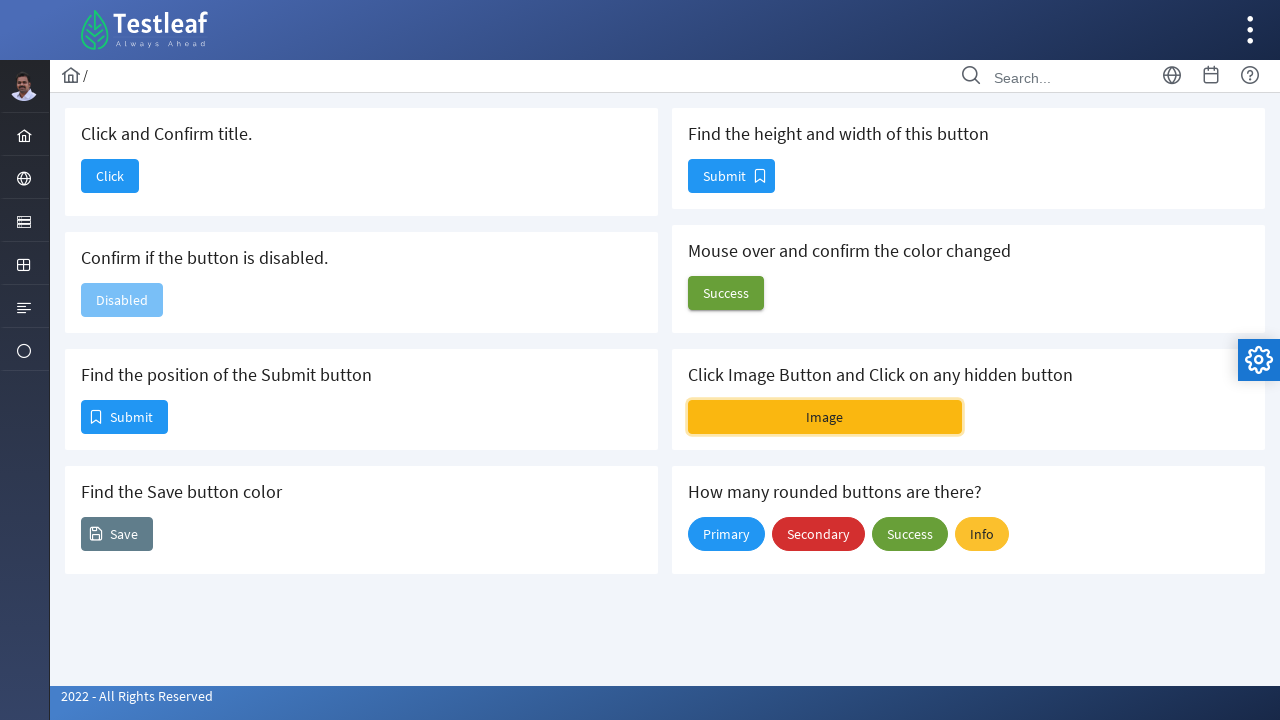

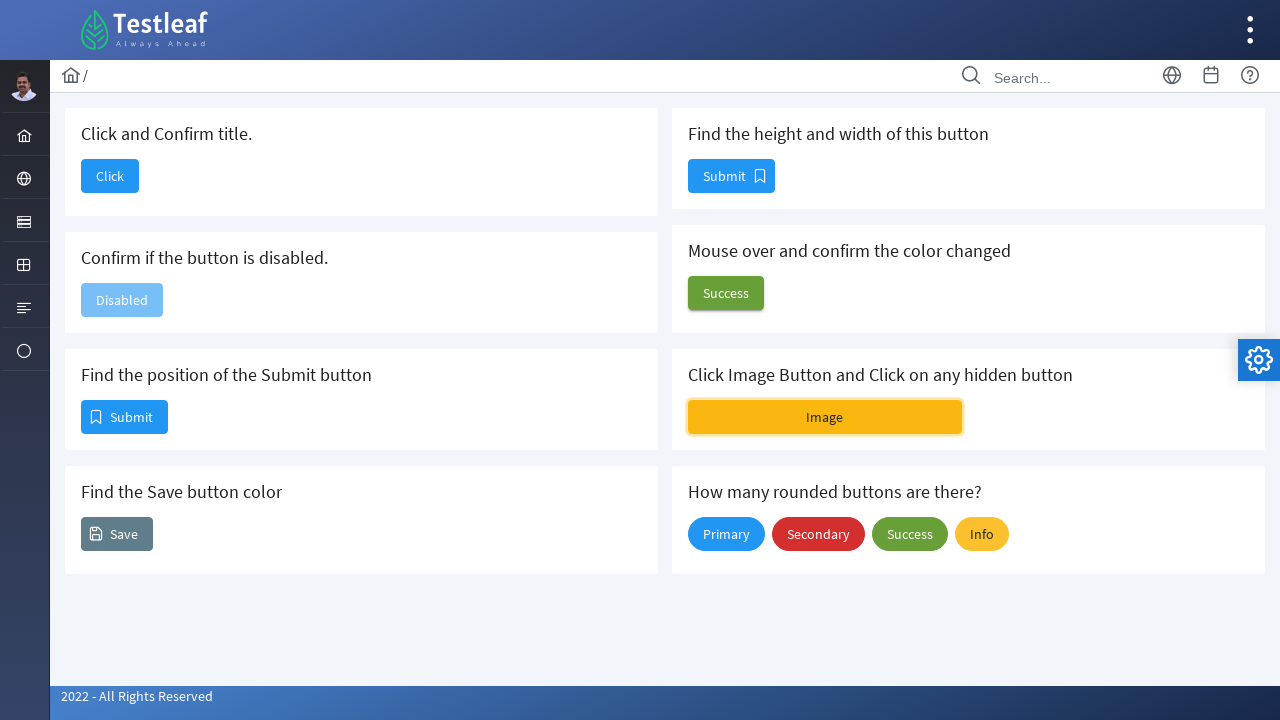